Tests basic web page navigation by clicking on "Normal load website" link and verifying the page title displays correctly

Starting URL: https://curso.testautomation.es

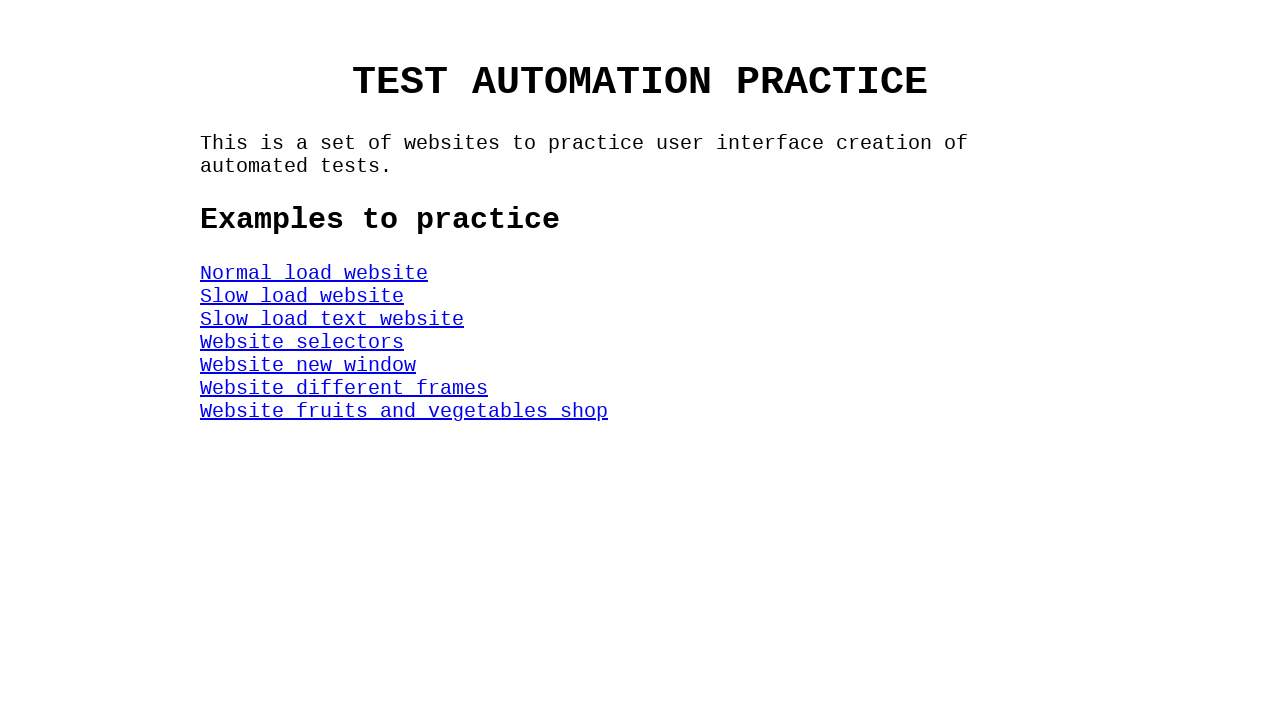

Clicked on 'Normal load website' link at (314, 273) on #NormalWeb
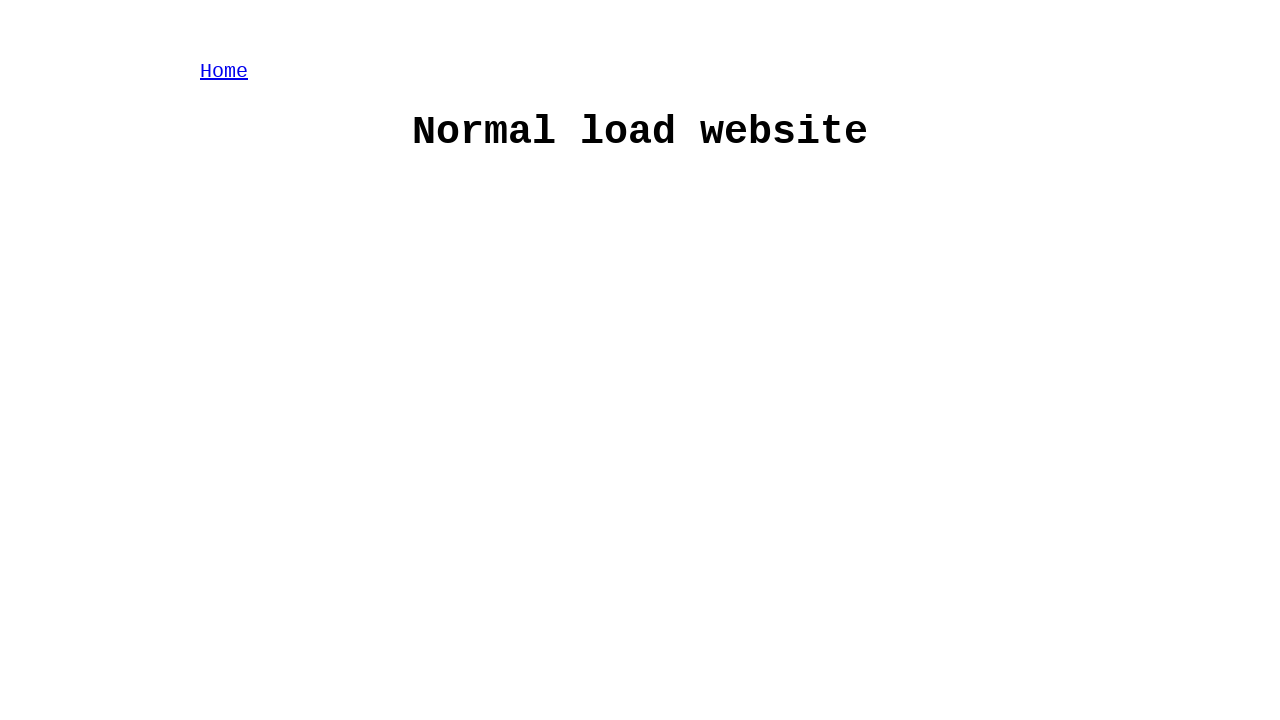

H1 title element loaded on page
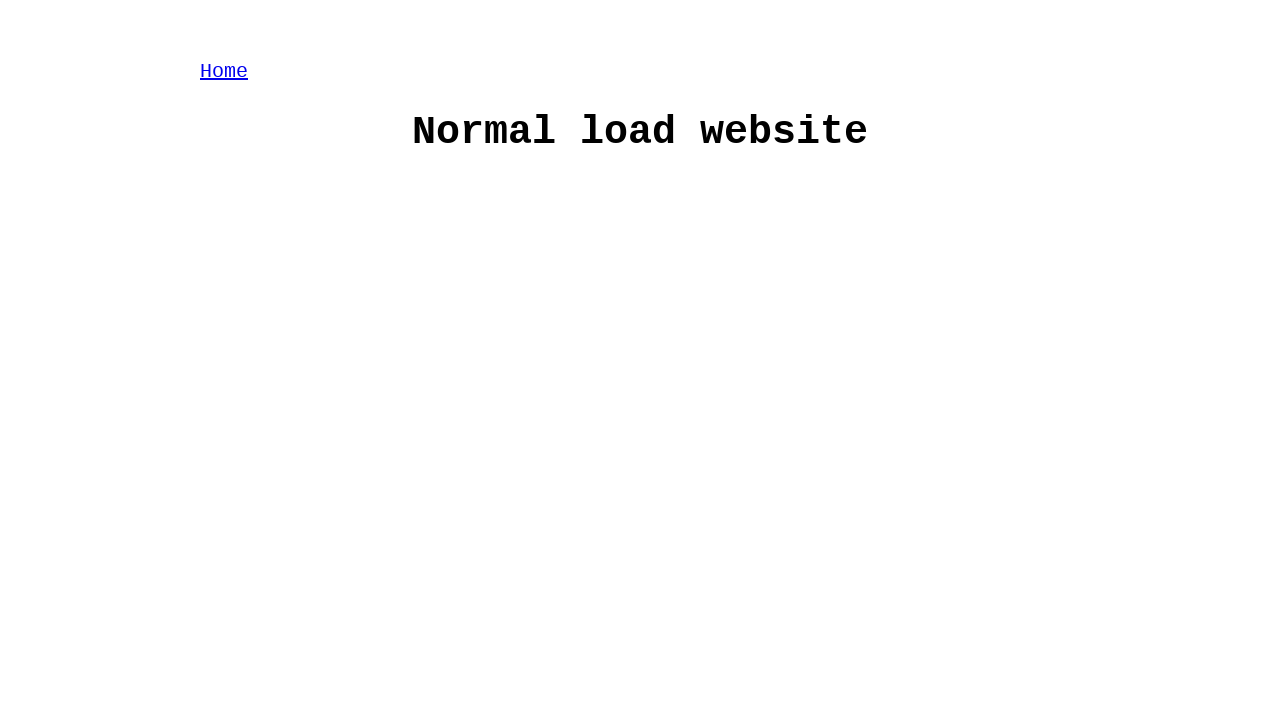

Located h1 element
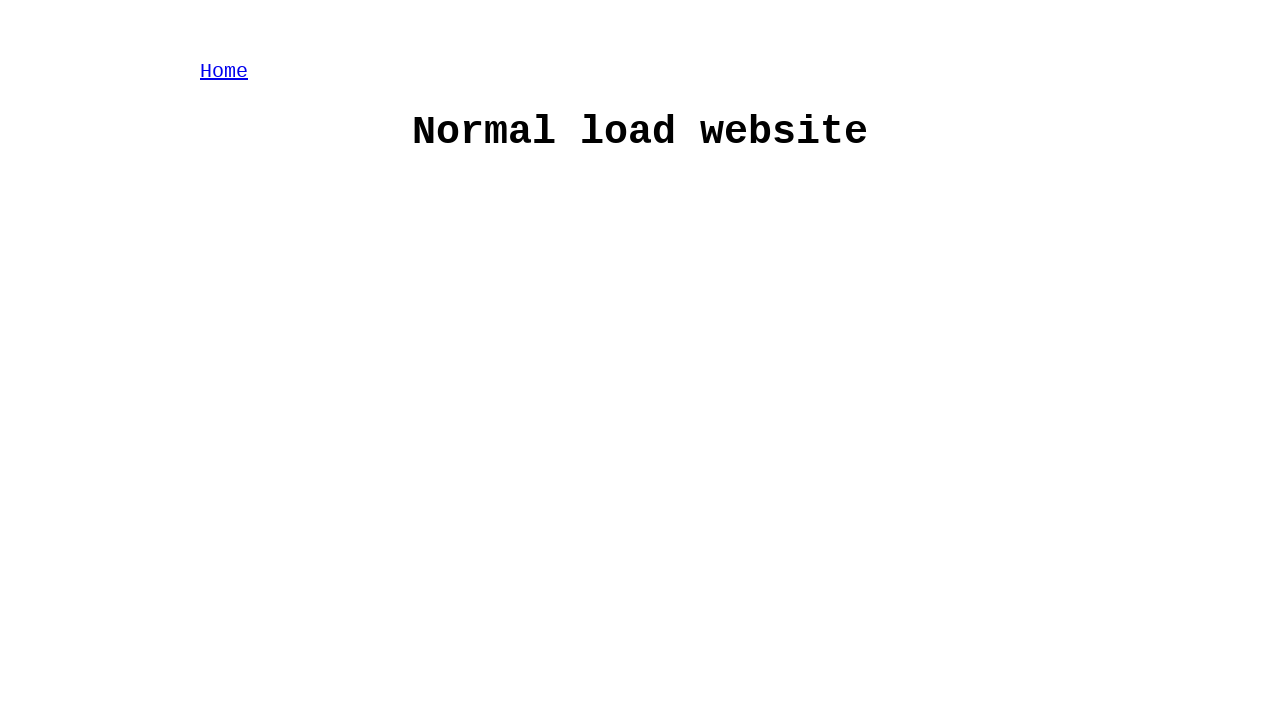

Verified page title displays 'Normal load website' correctly
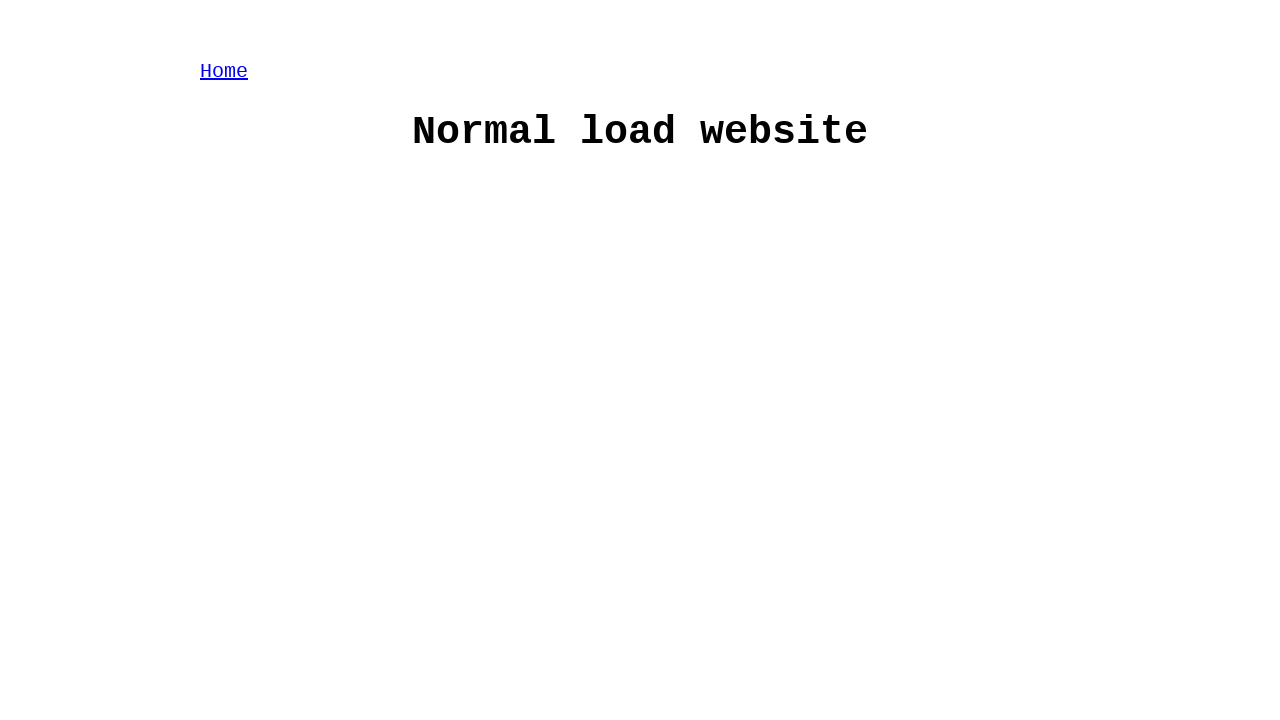

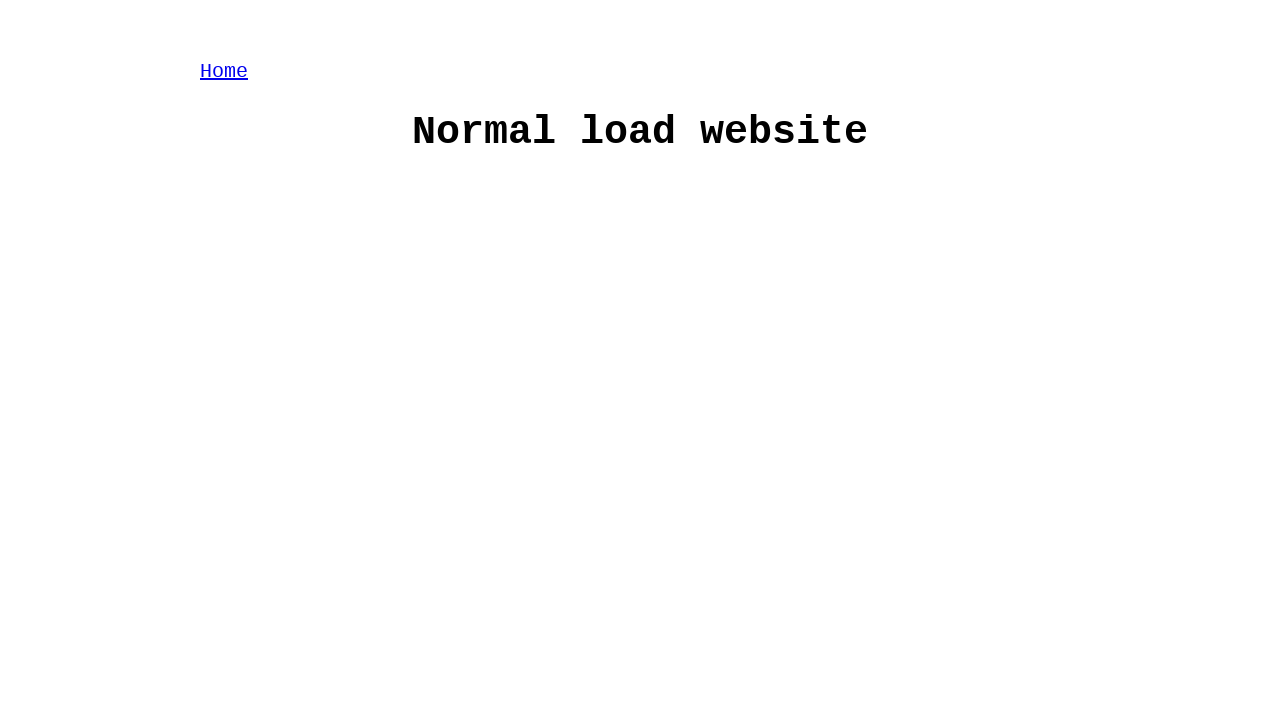